Tests dynamic properties page by waiting for a button that appears after a delay and clicking it

Starting URL: https://demoqa.com/dynamic-properties

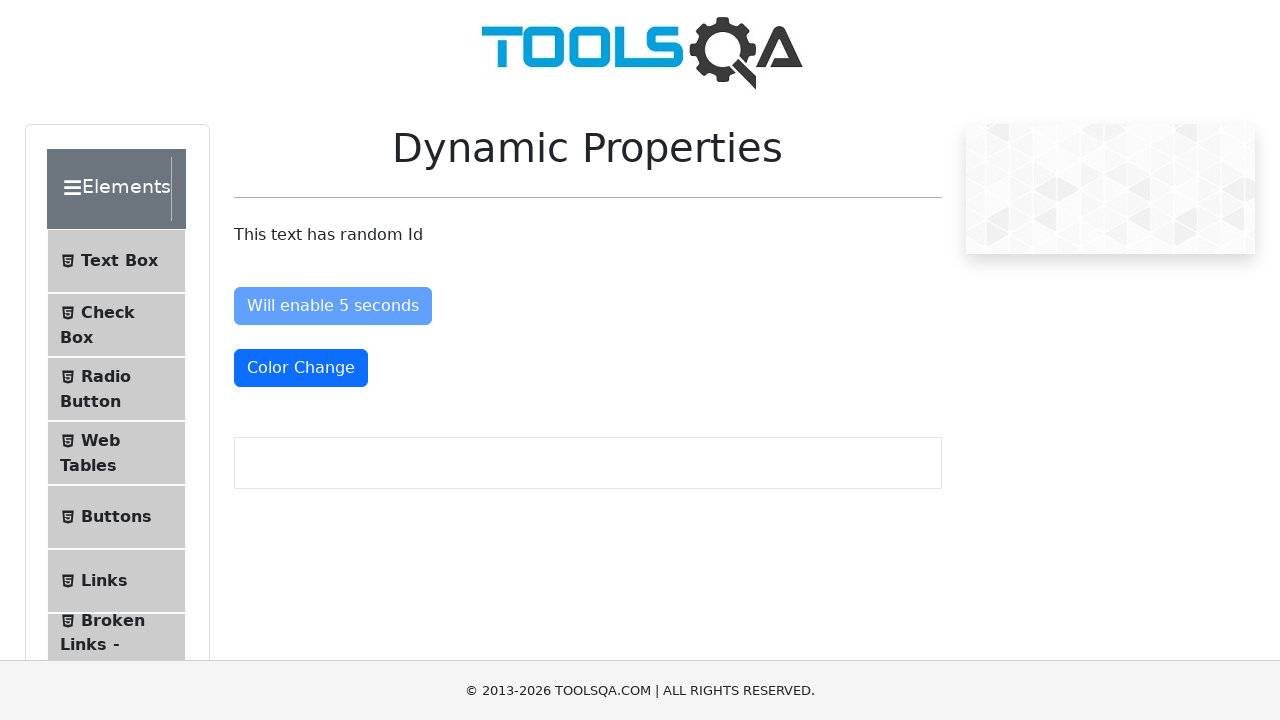

Waited for 'Visible After 5 Seconds' button to appear
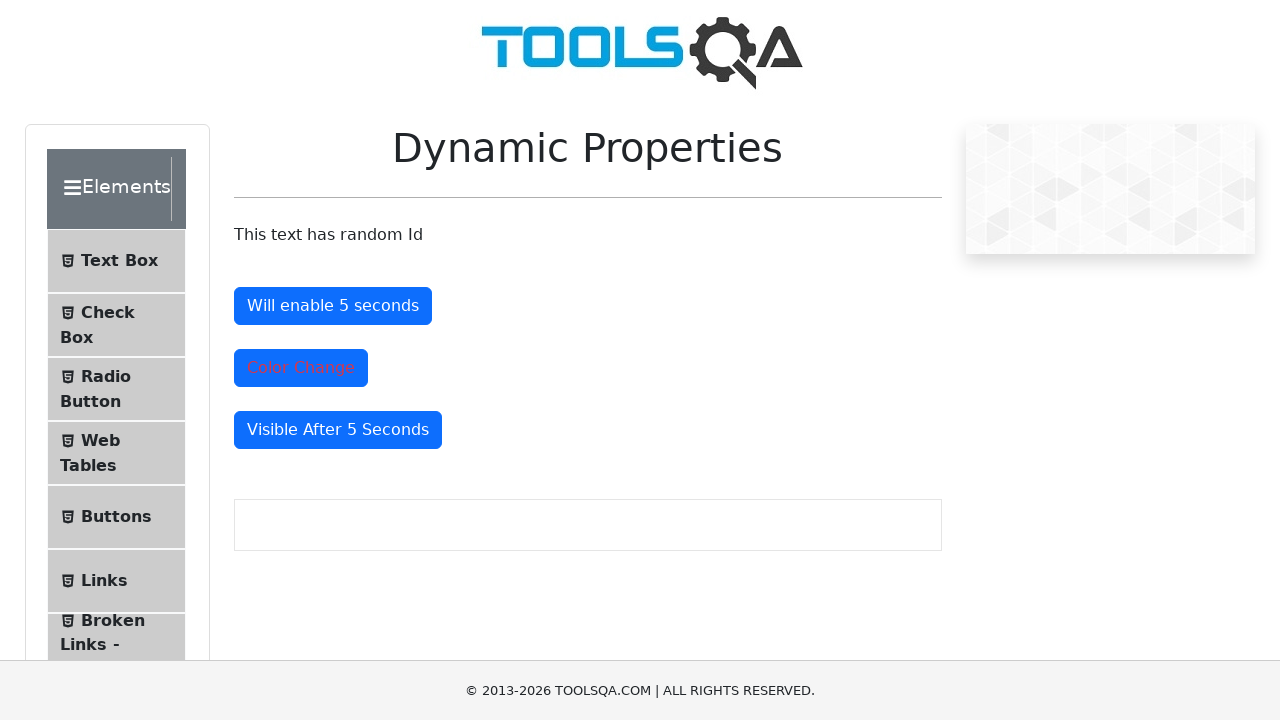

Clicked the dynamically appeared button at (338, 430) on xpath=//button[@id='visibleAfter']
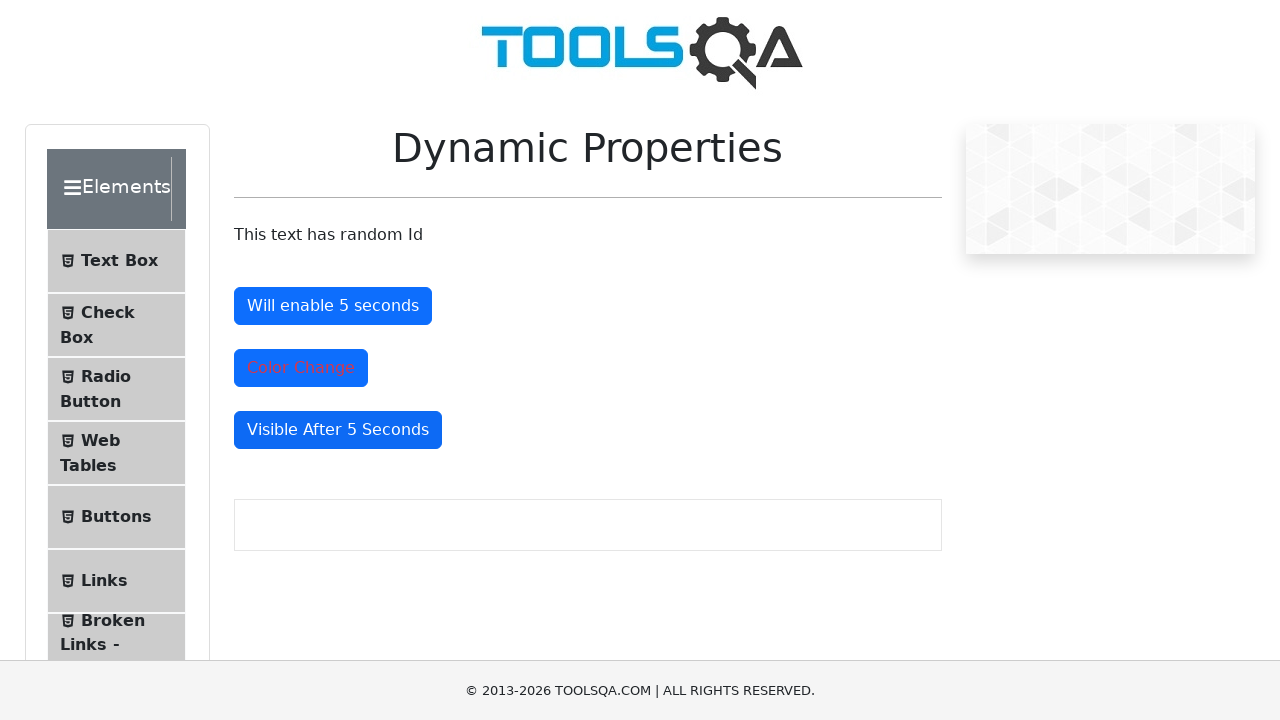

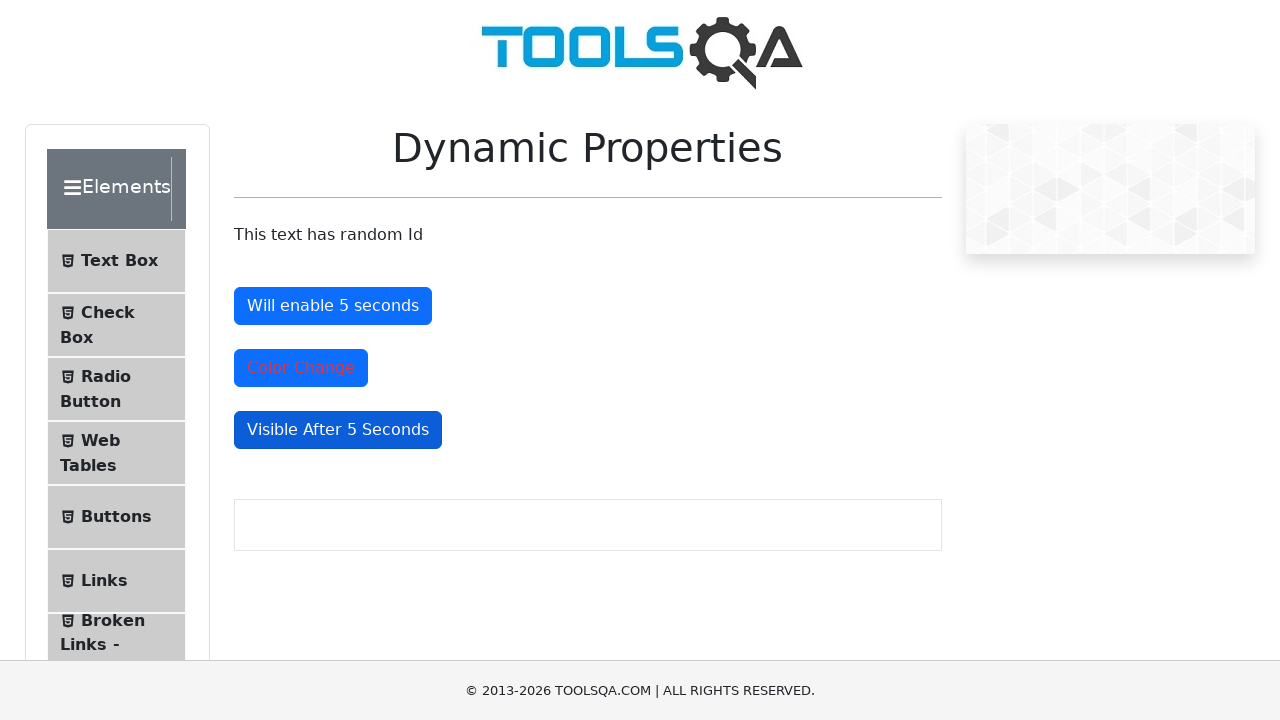